Tests dynamic loading by clicking a button and verifying that hidden content becomes visible after sufficient wait time

Starting URL: http://the-internet.herokuapp.com/dynamic_loading/2

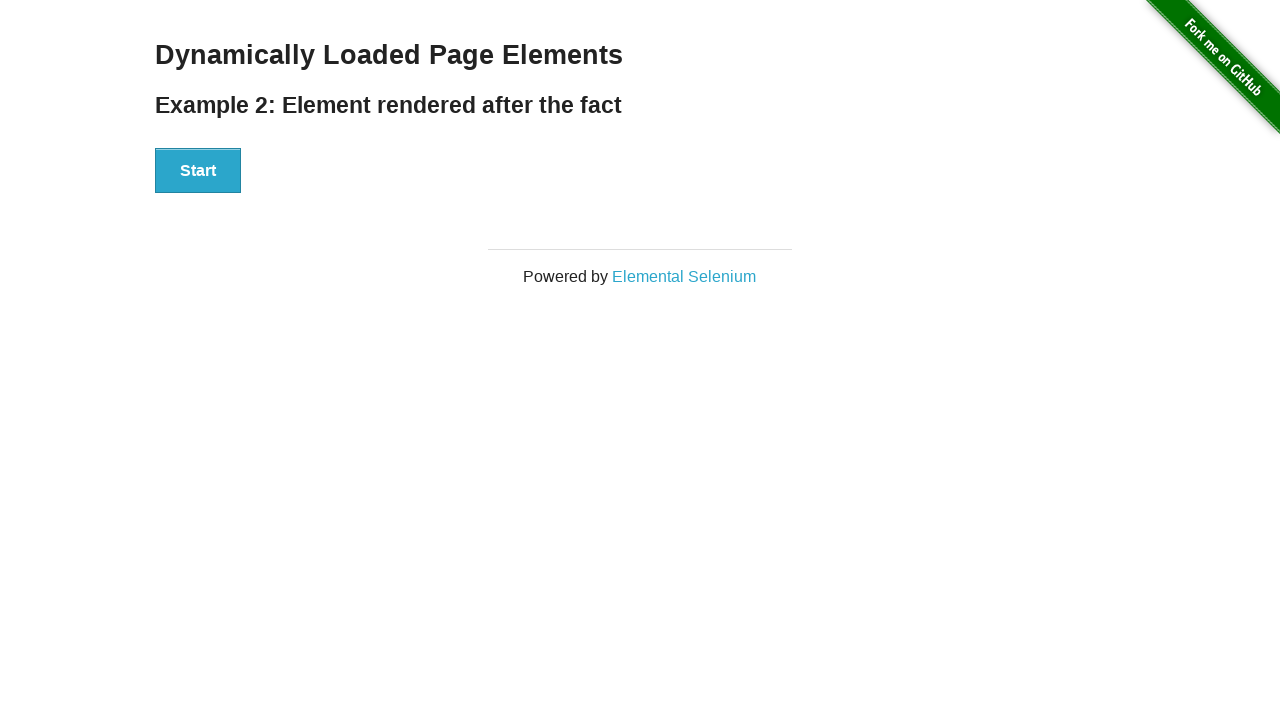

Clicked Start button to trigger dynamic loading at (198, 171) on xpath=//button
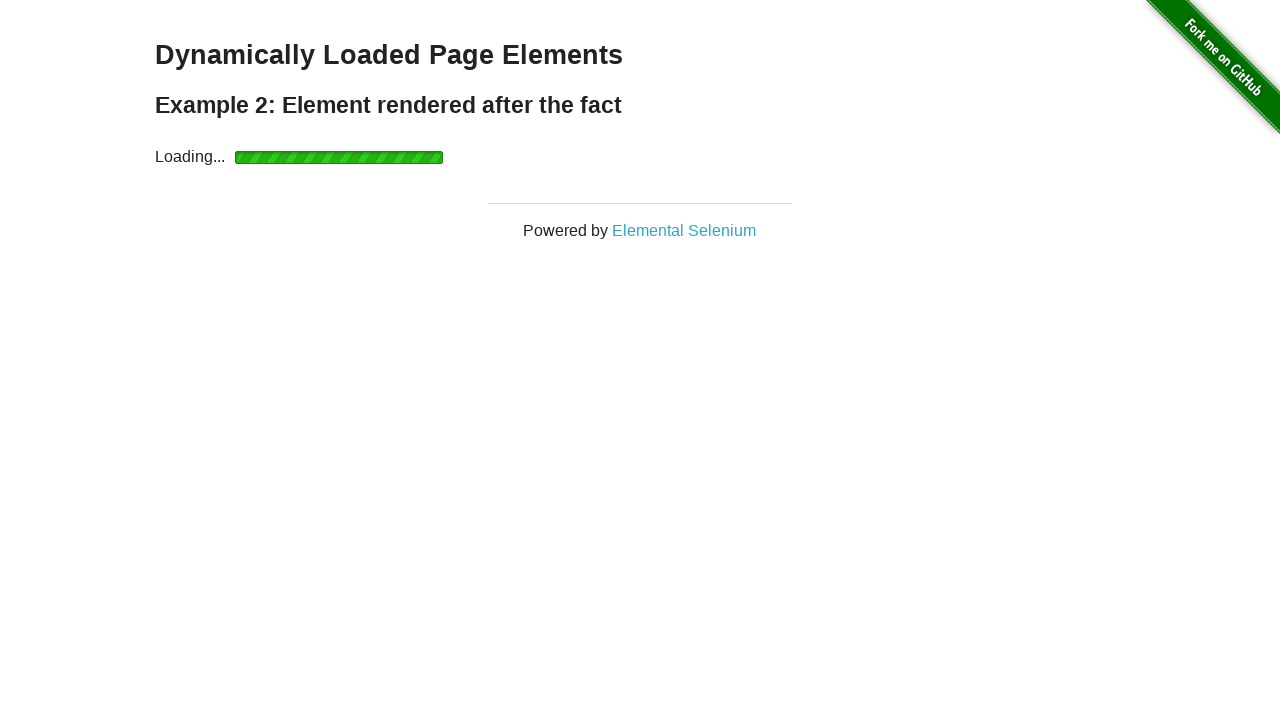

Waited 6 seconds for dynamic content to load
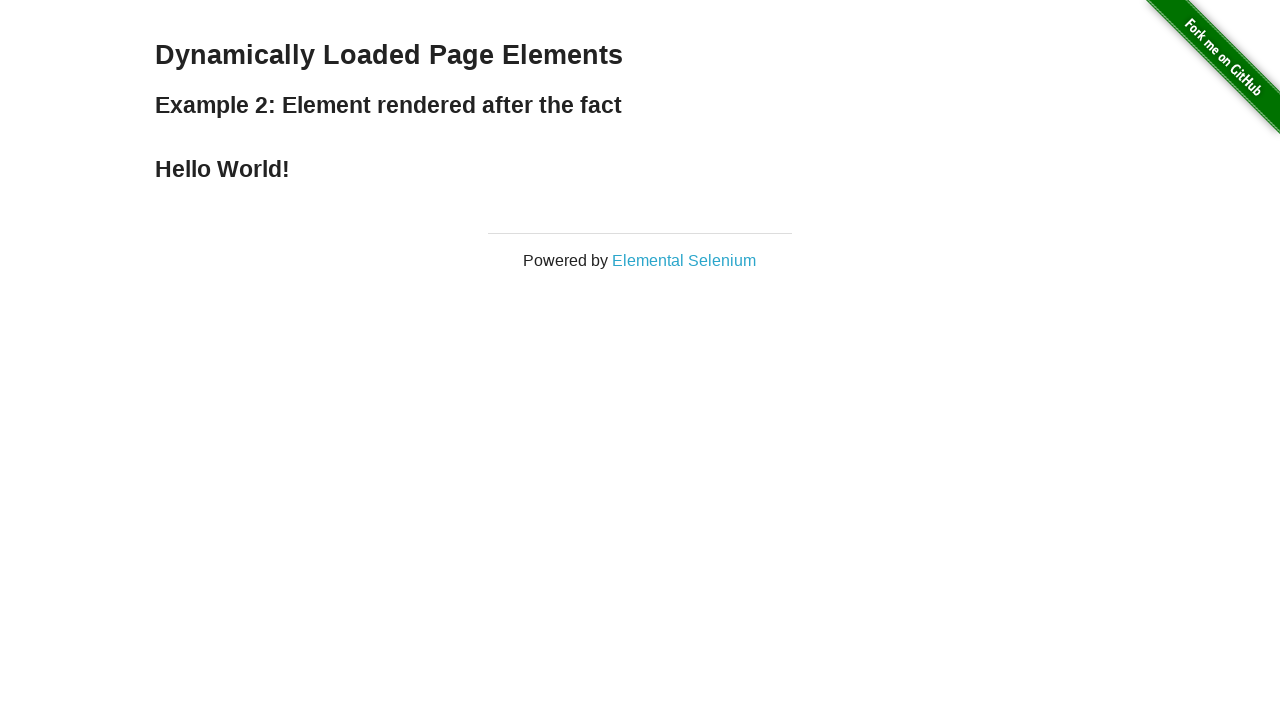

Verified that dynamically loaded finish element is visible
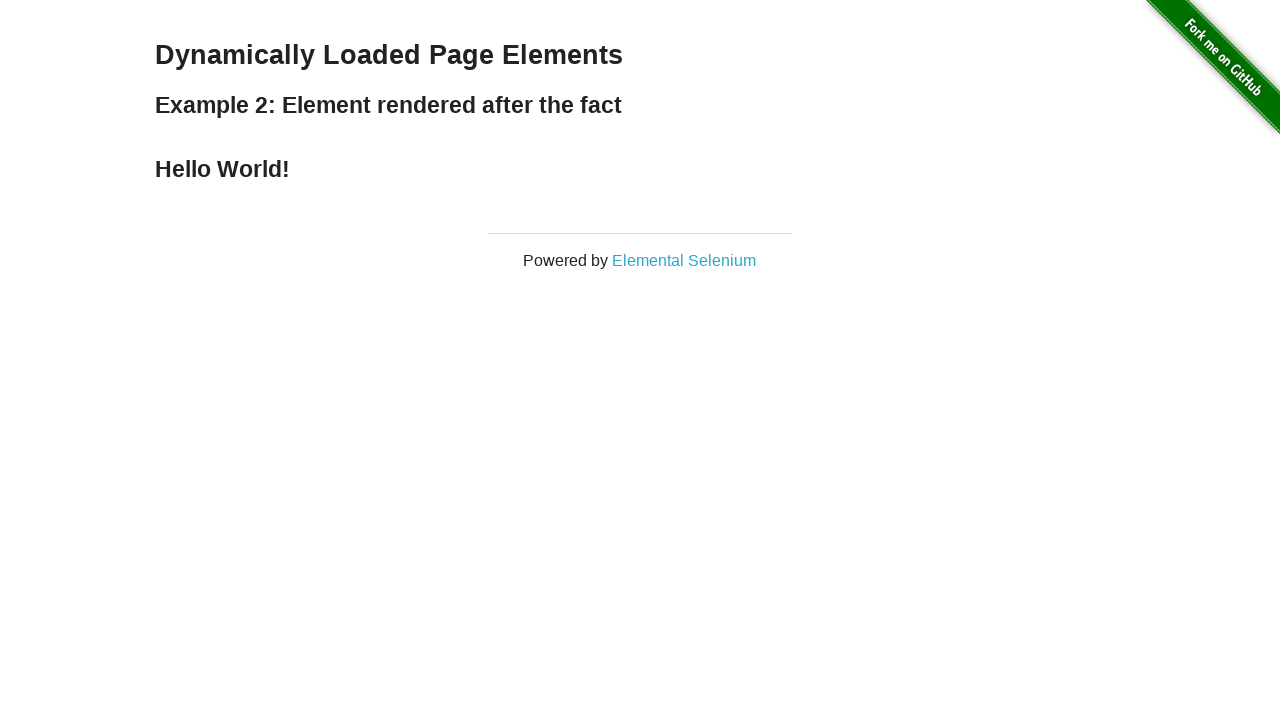

Verified that finish element contains text 'Hello World!'
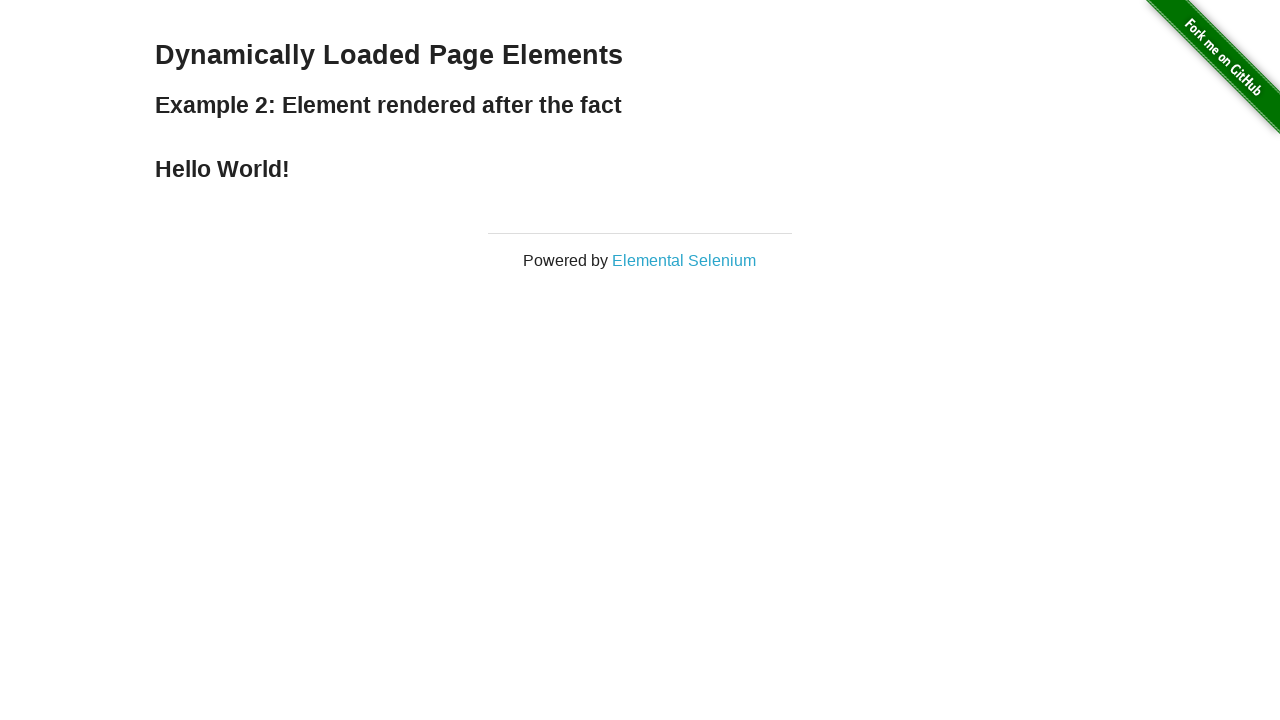

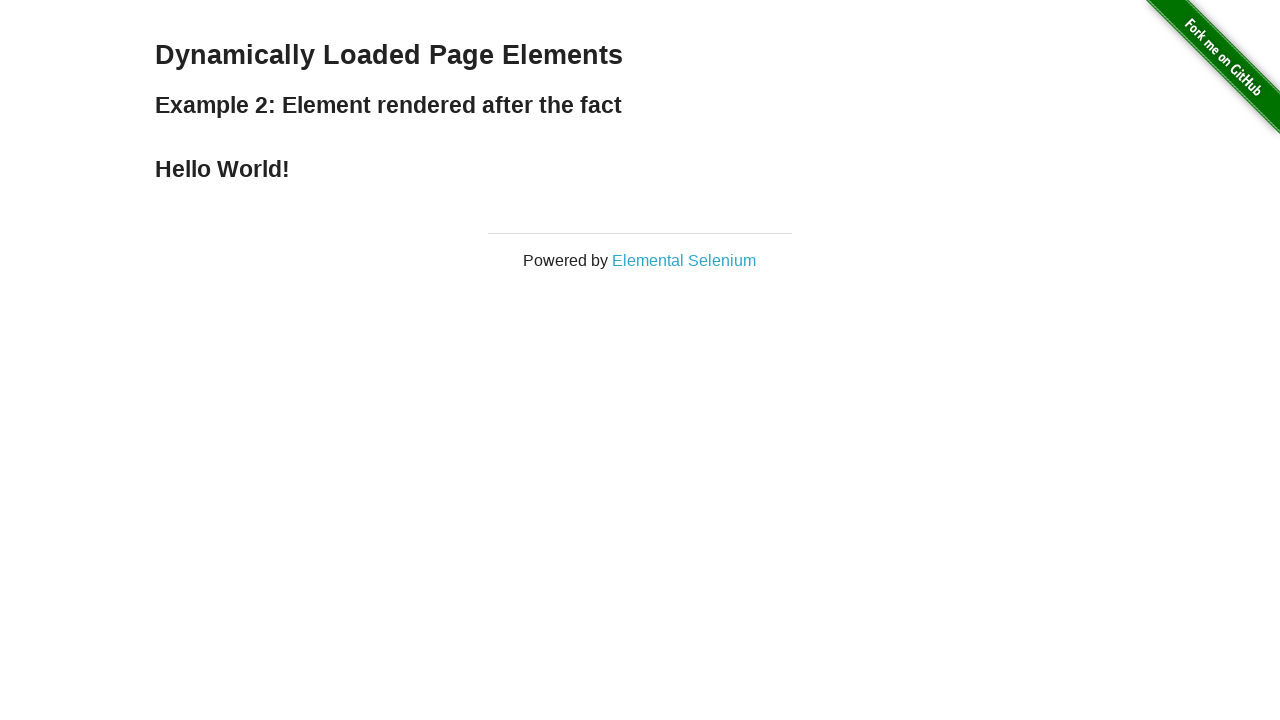